Tests adding and then removing an element on the Herokuapp add/remove elements page

Starting URL: https://the-internet.herokuapp.com/

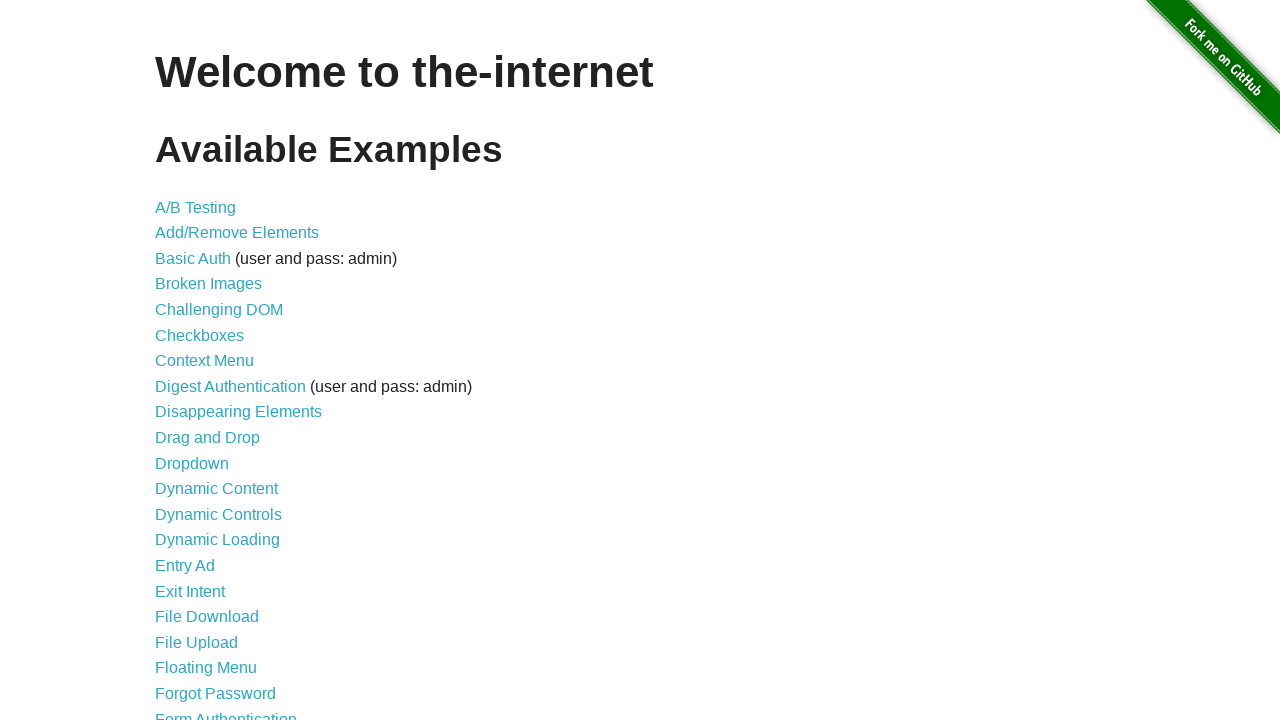

Clicked on add/remove elements link at (237, 233) on a[href='/add_remove_elements/']
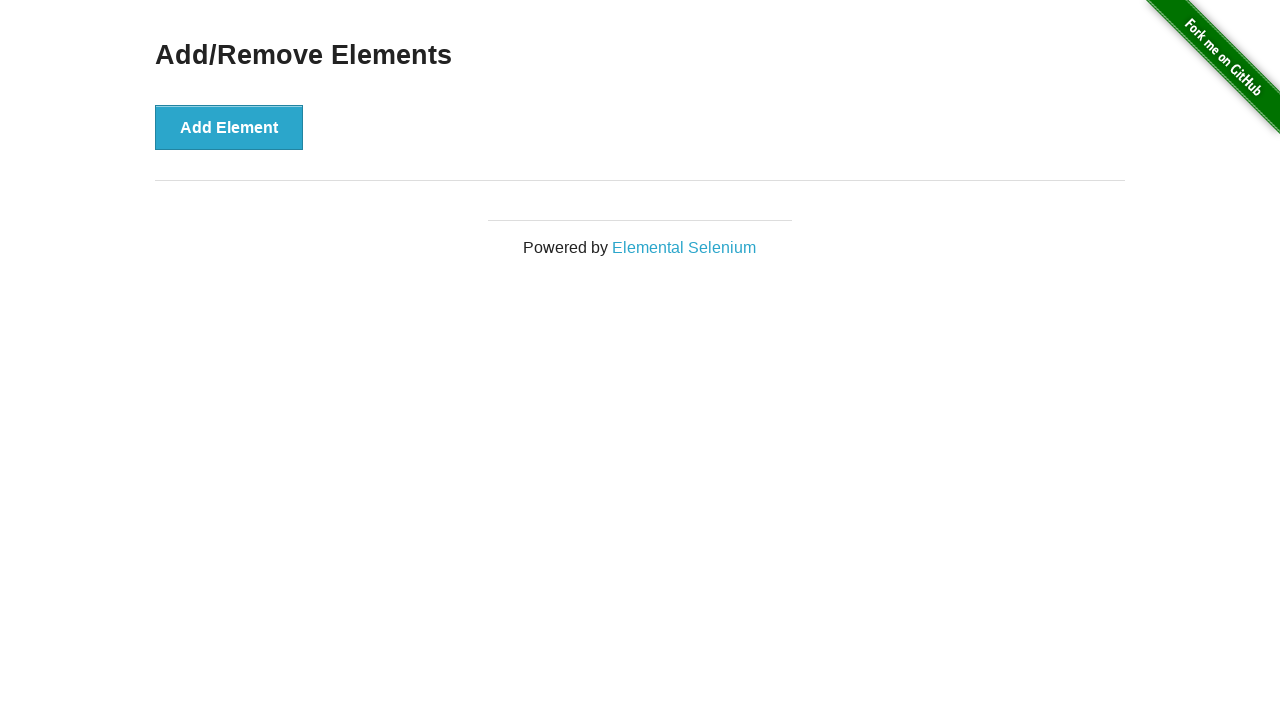

Clicked add element button at (229, 127) on button[onclick='addElement()']
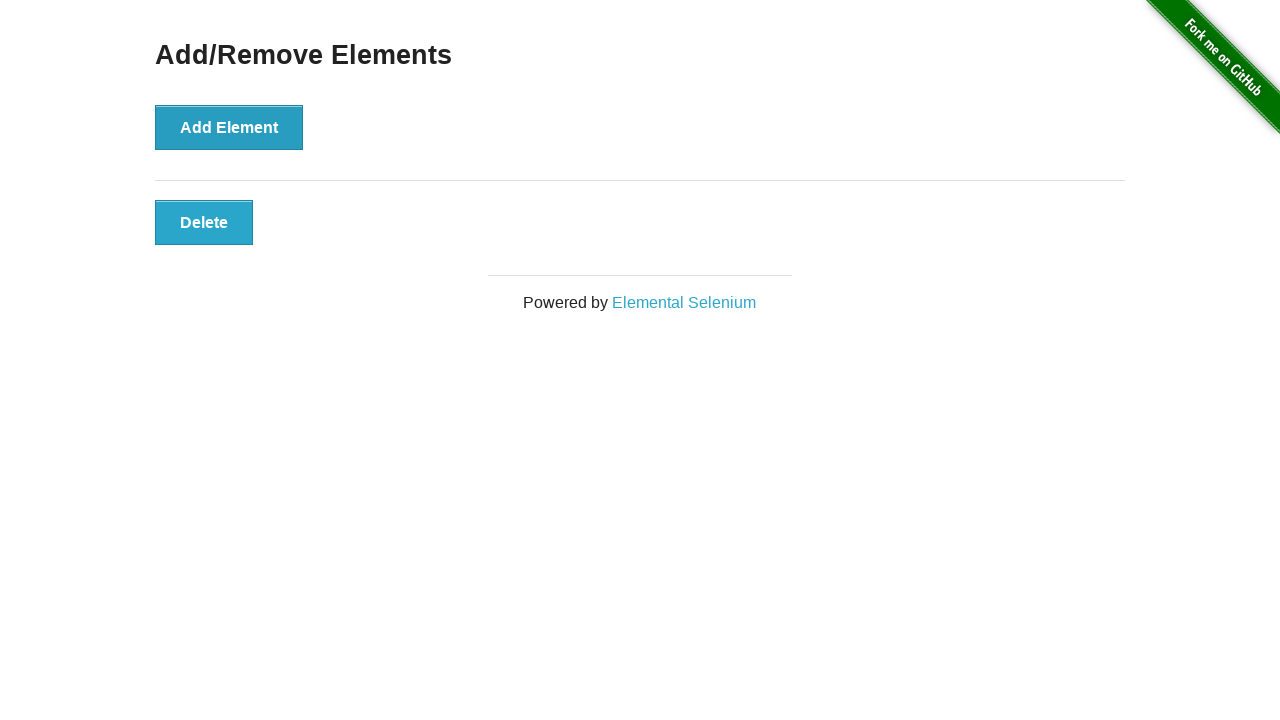

Element appeared on the page
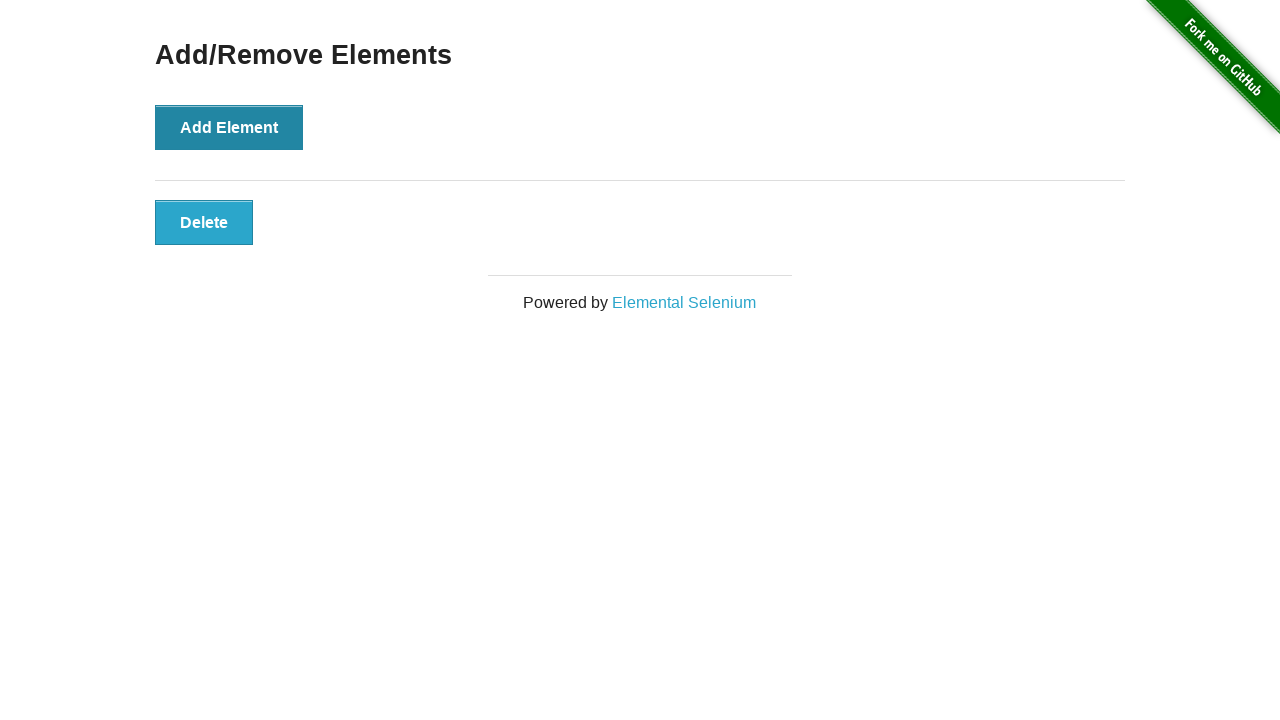

Clicked the added element to remove it at (204, 222) on button.added-manually
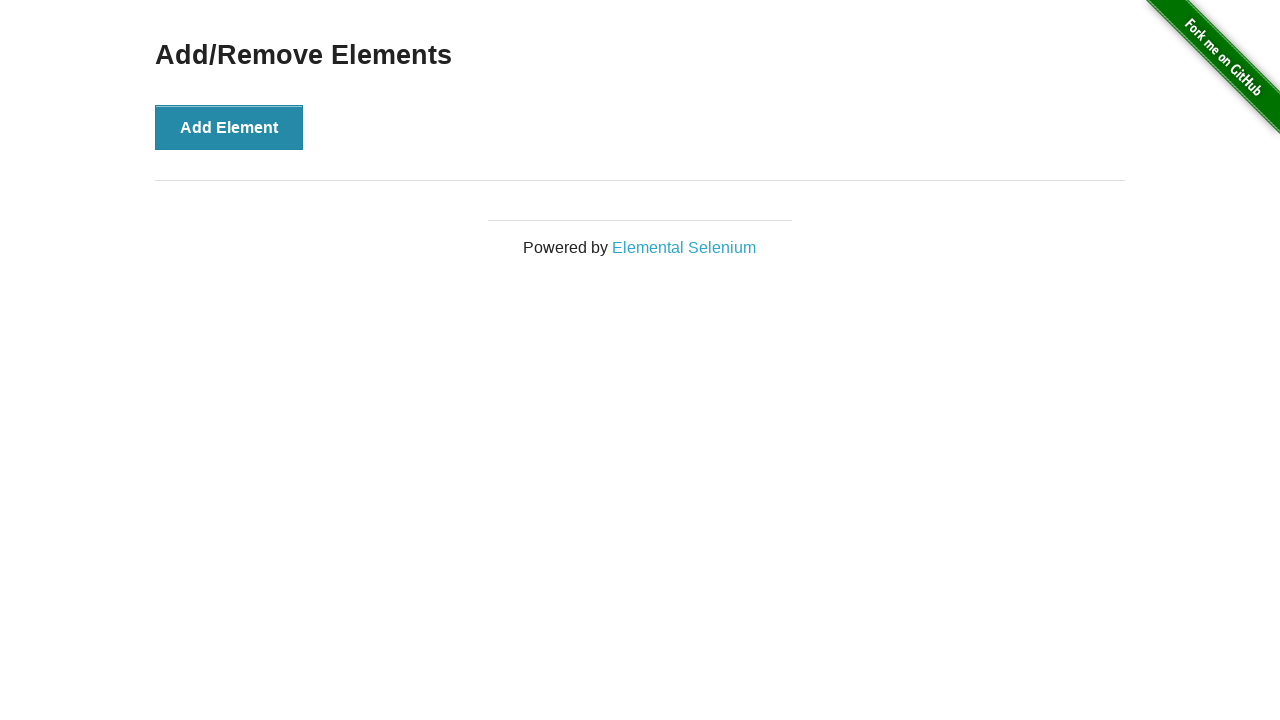

Verified that the added element was successfully removed
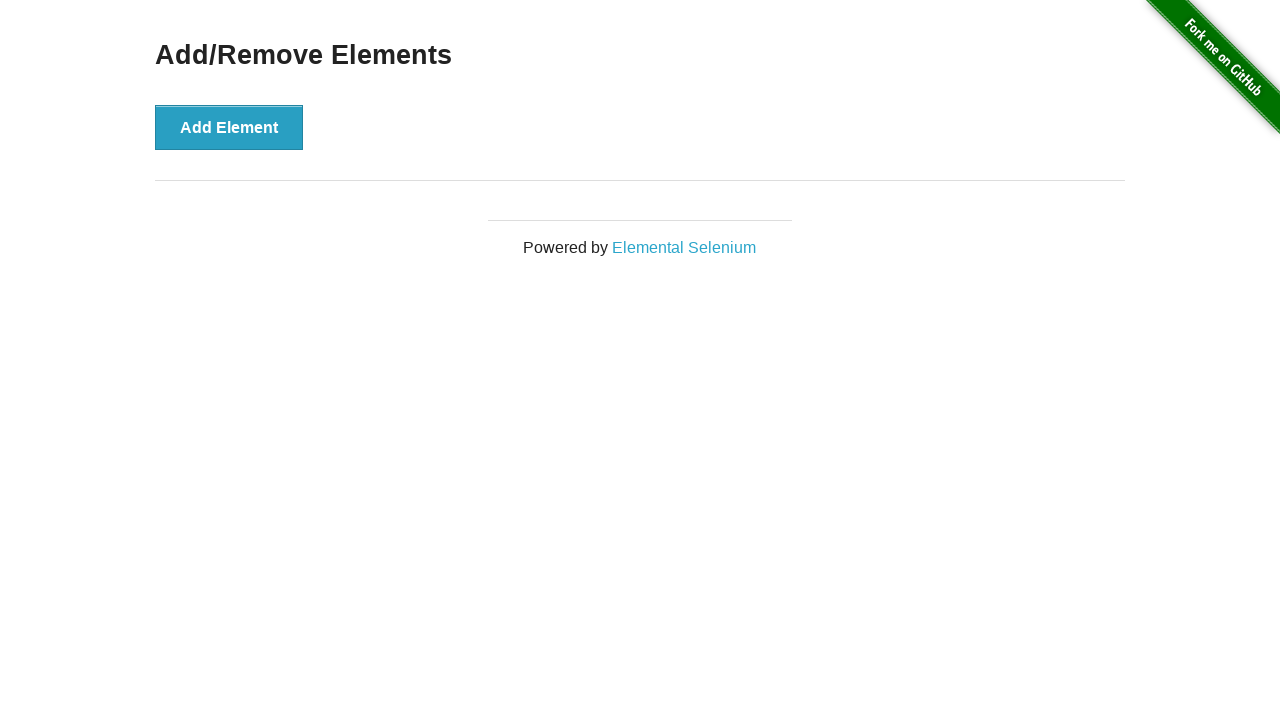

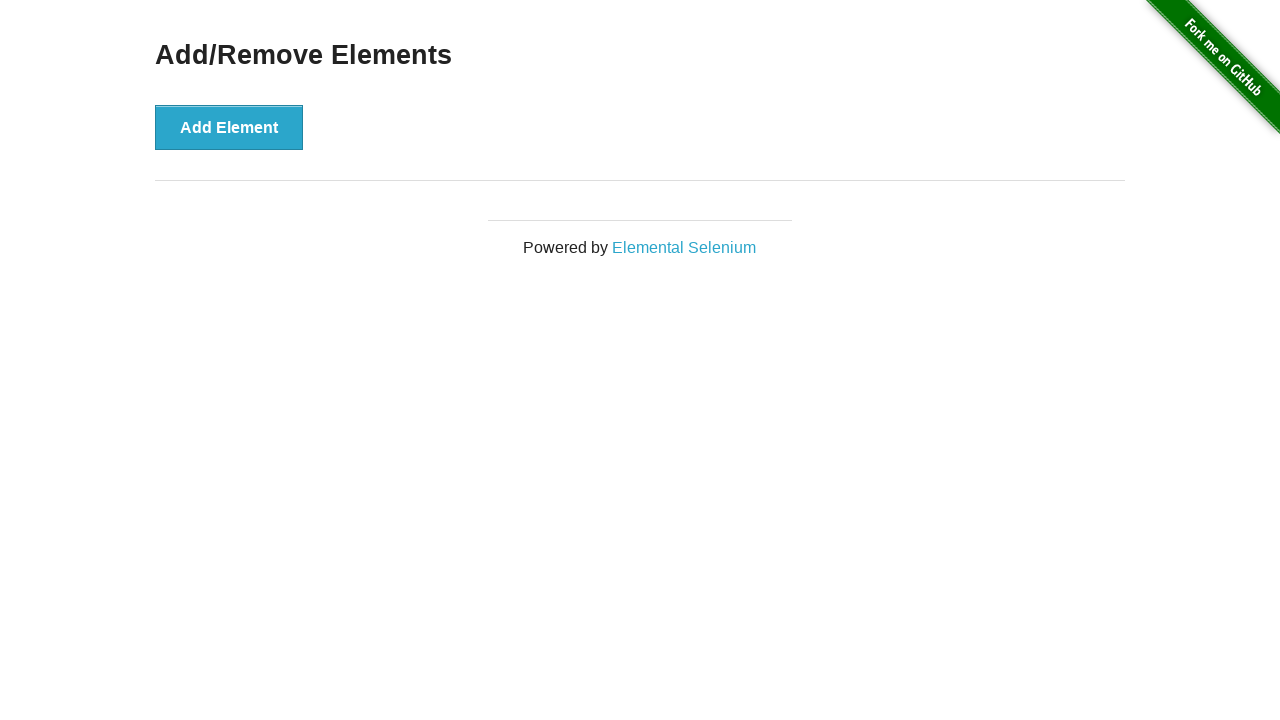